Tests JavaScript prompt alert handling by clicking a button to trigger a prompt, entering text into the prompt input, and accepting it

Starting URL: https://the-internet.herokuapp.com/javascript_alerts

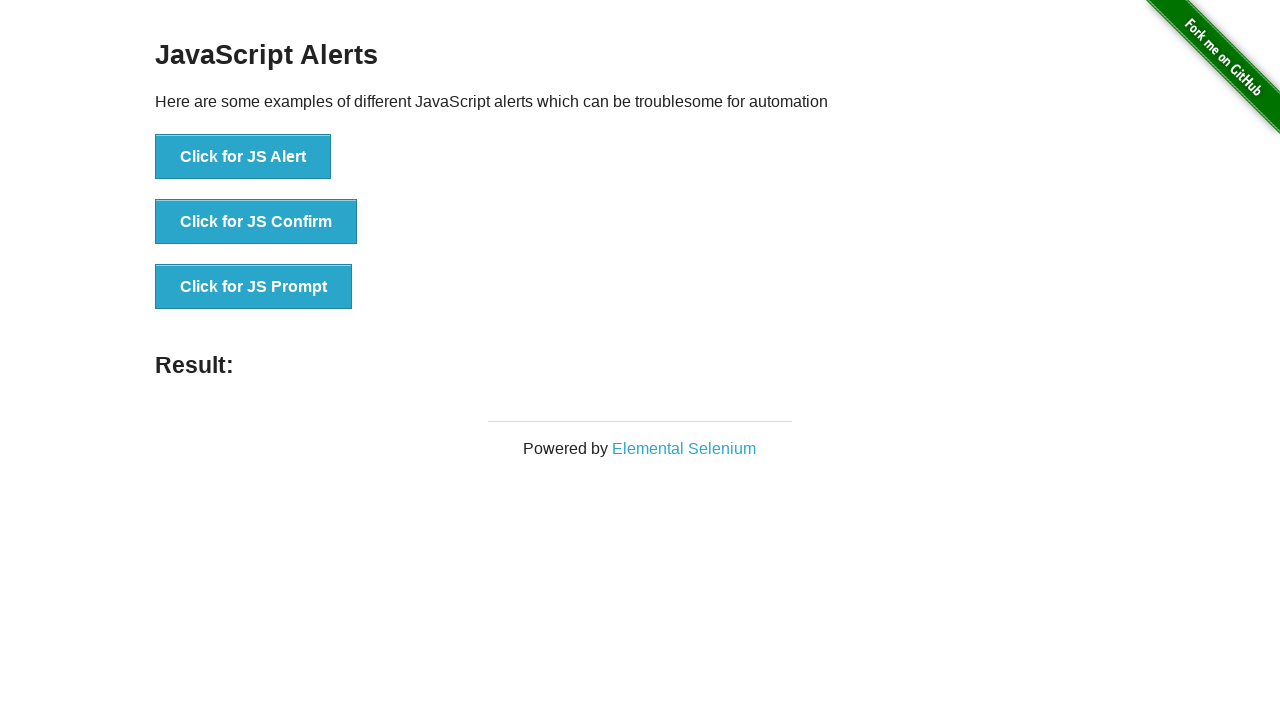

Clicked 'Click for JS Prompt' button to trigger JavaScript prompt alert at (254, 287) on xpath=//button[normalize-space()='Click for JS Prompt']
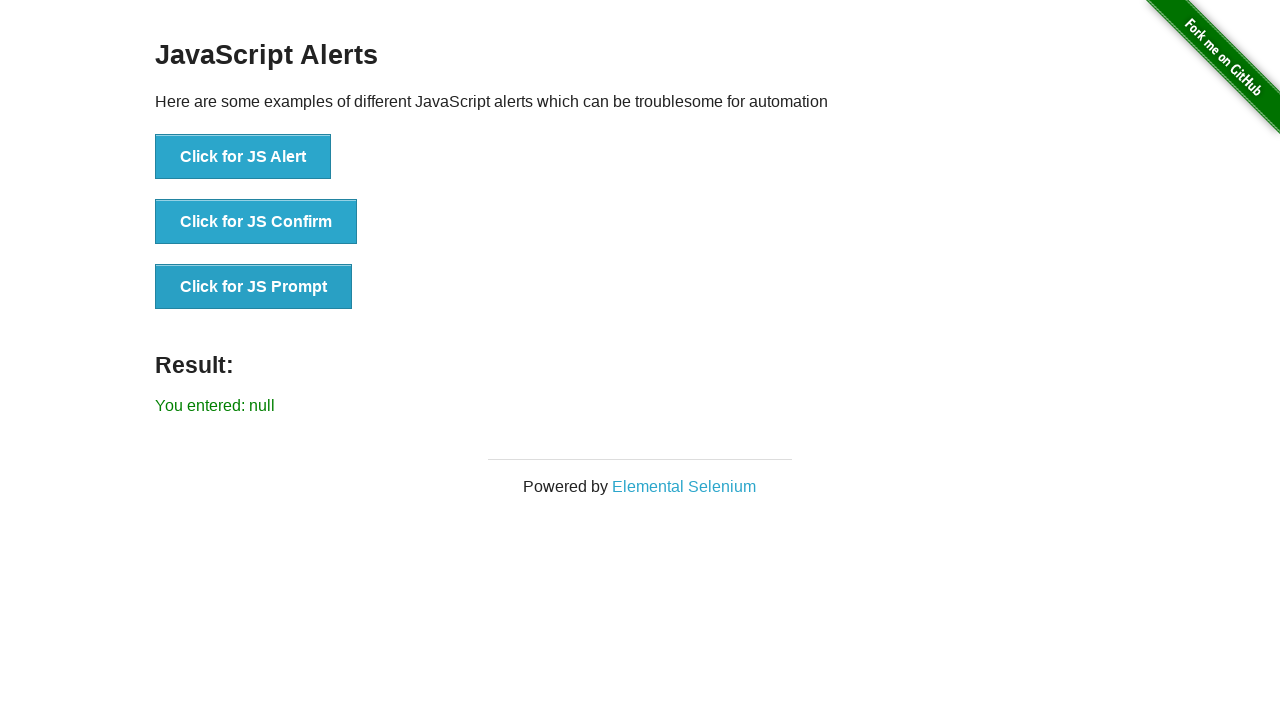

Set up dialog handler to accept prompt with text 'Welcome Deepraj'
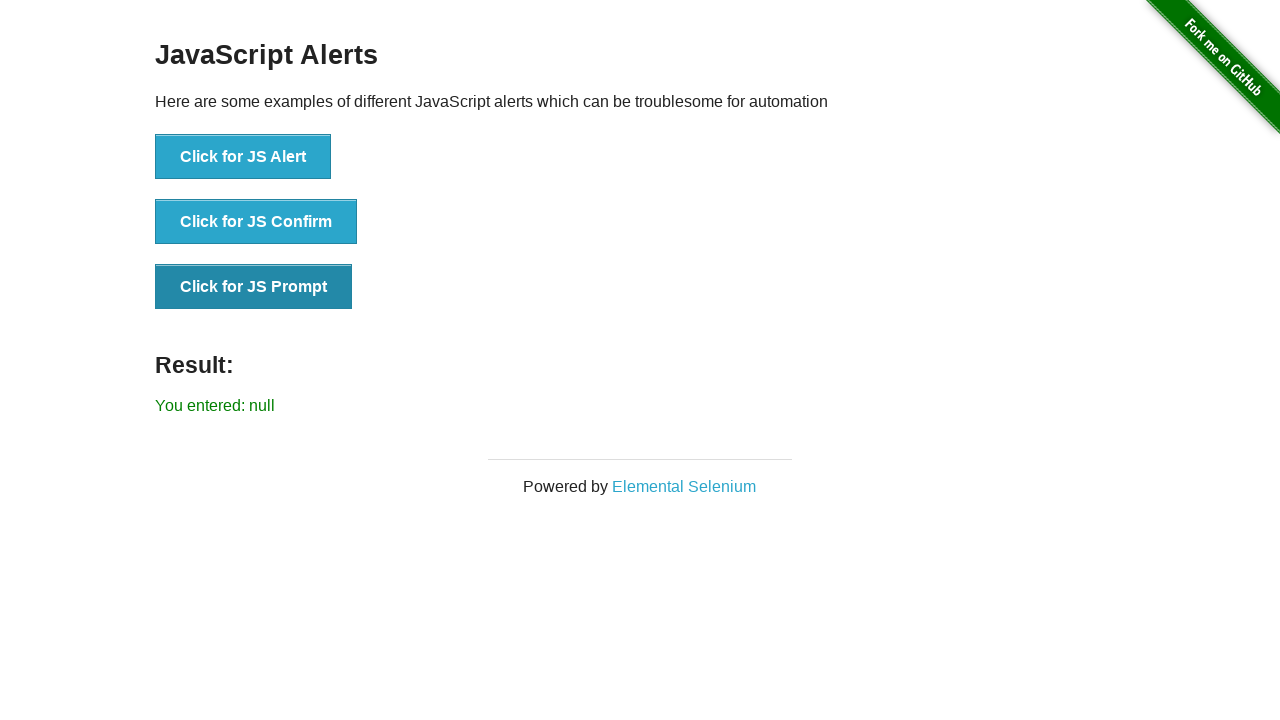

Clicked 'Click for JS Prompt' button again to trigger dialog with handler active at (254, 287) on xpath=//button[normalize-space()='Click for JS Prompt']
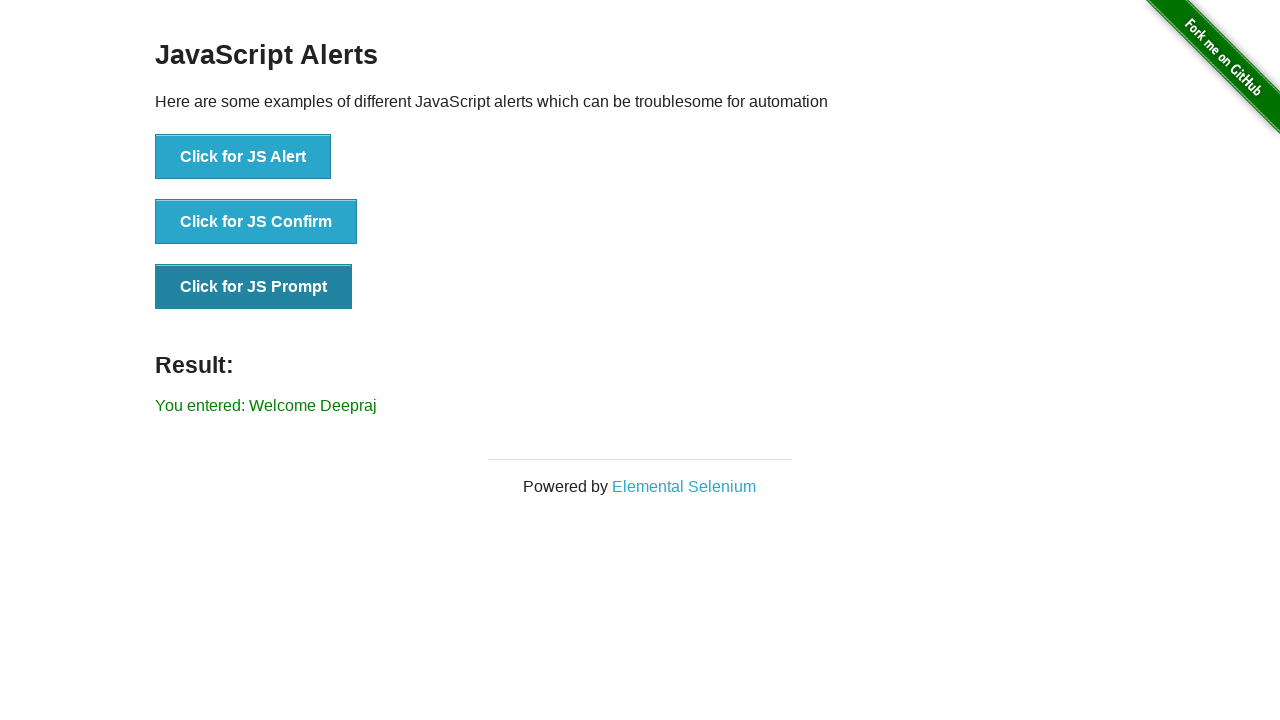

Waited for result element to be displayed after accepting prompt
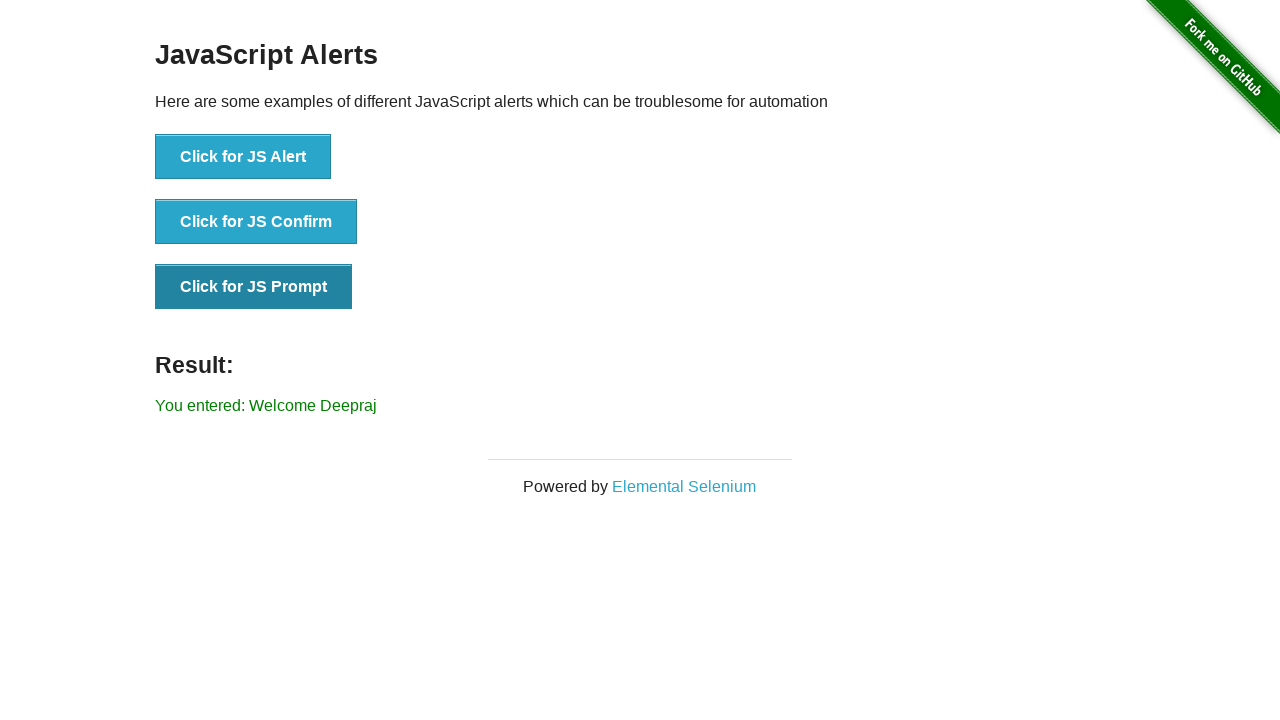

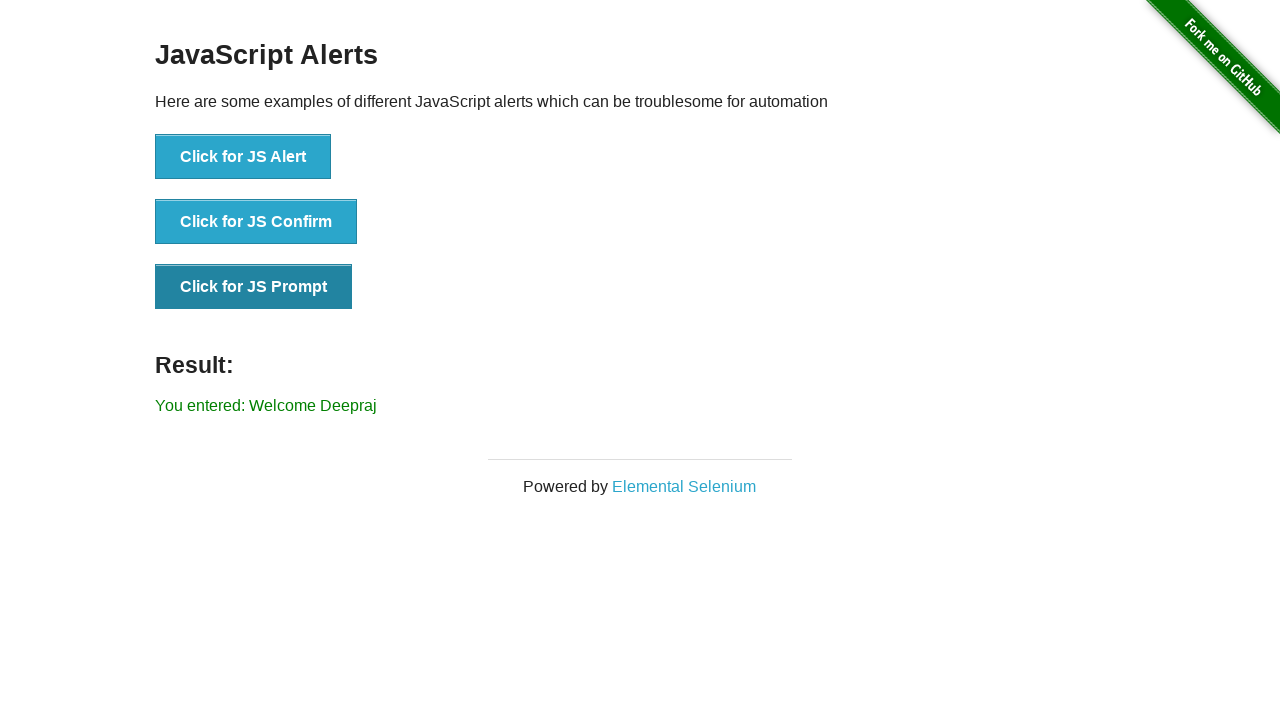